Navigates to a download page and verifies that download links are present and accessible by checking that link elements exist with valid href attributes.

Starting URL: http://the-internet.herokuapp.com/download

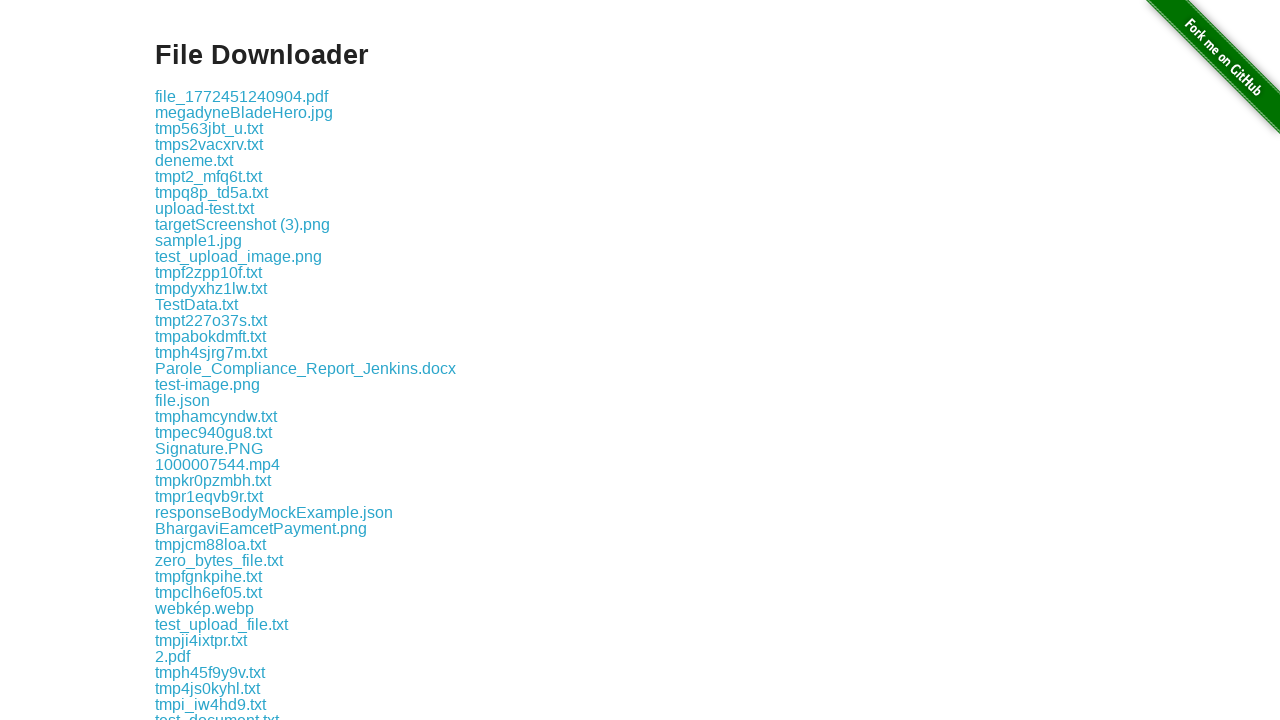

Navigated to download page
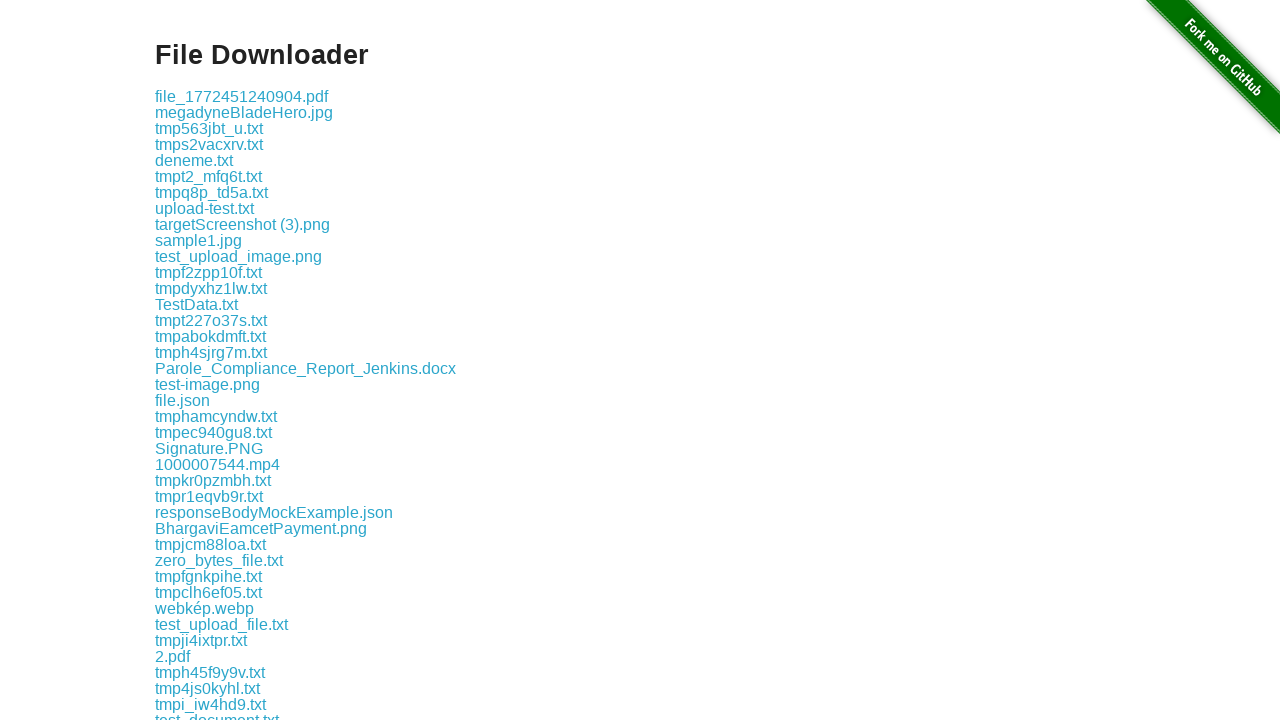

Download links section loaded
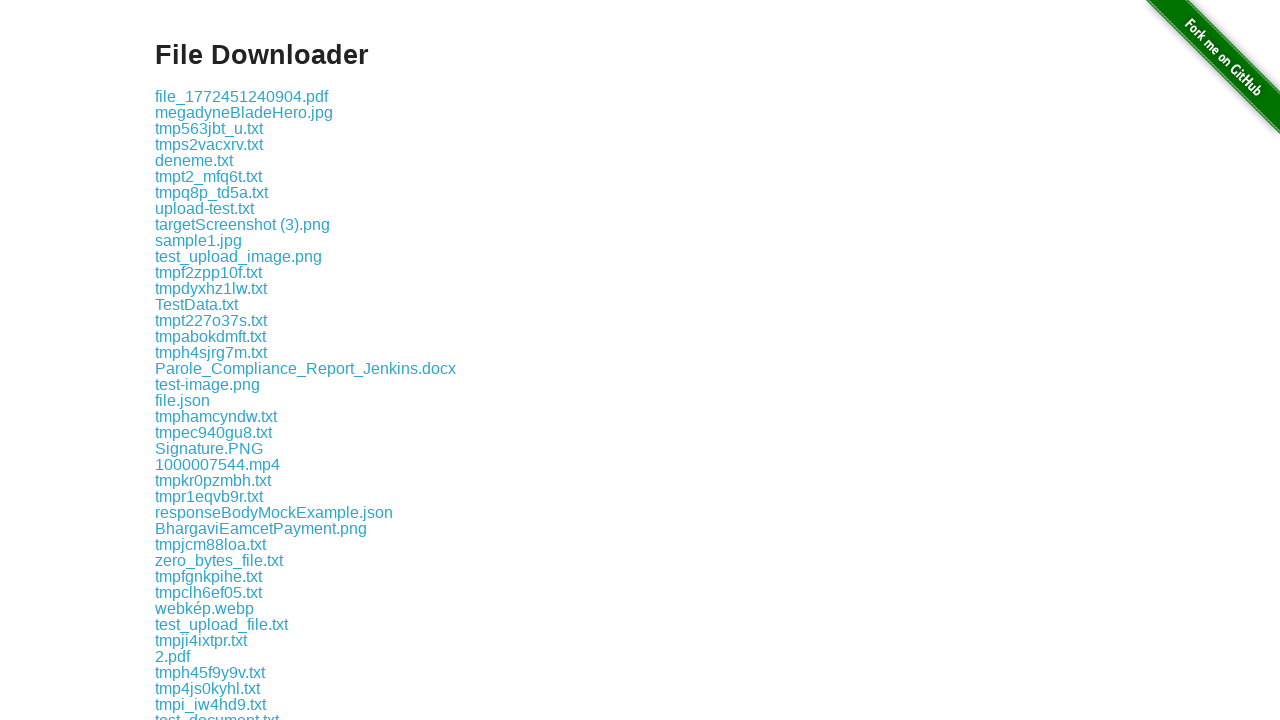

Located first download link element
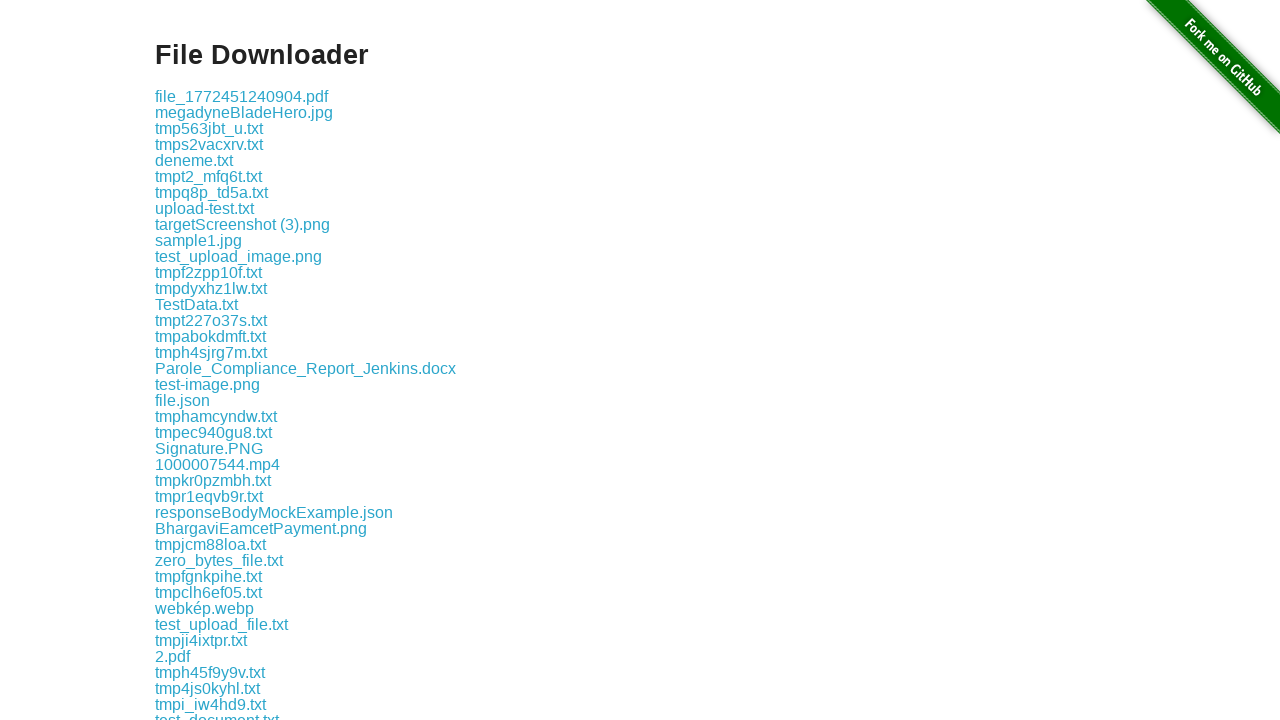

Retrieved href attribute from download link
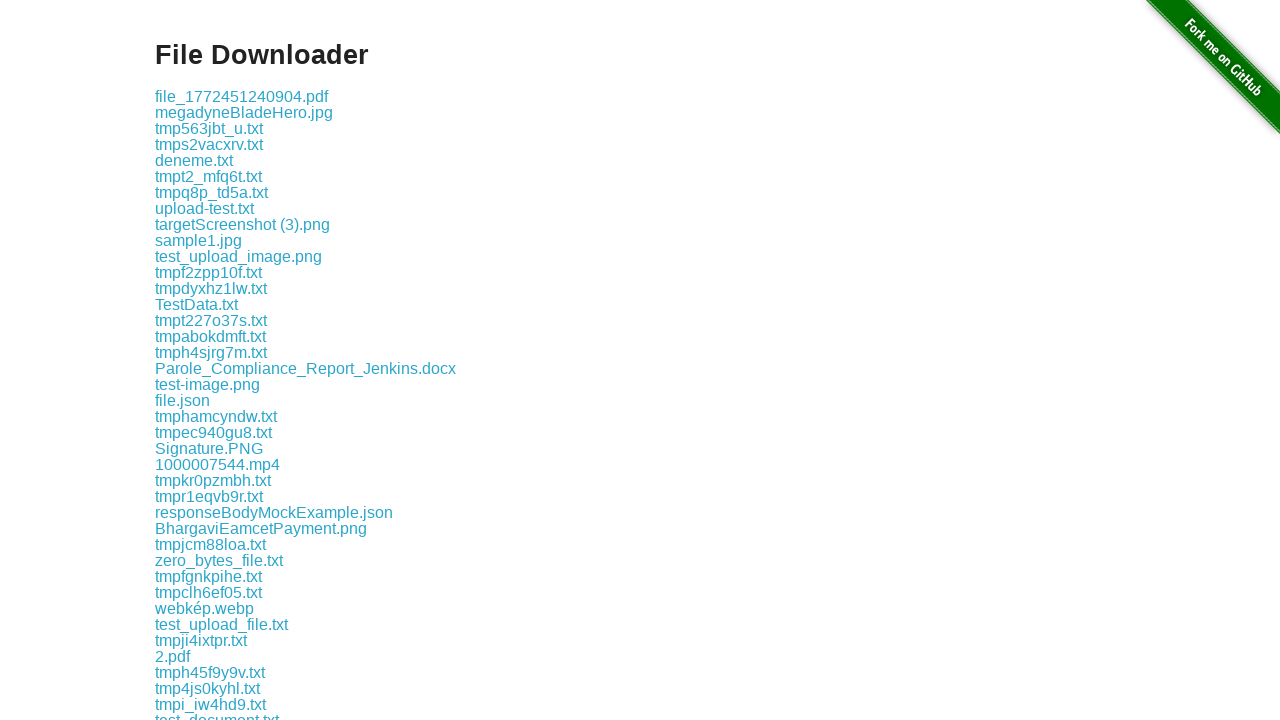

Verified download link has valid href attribute
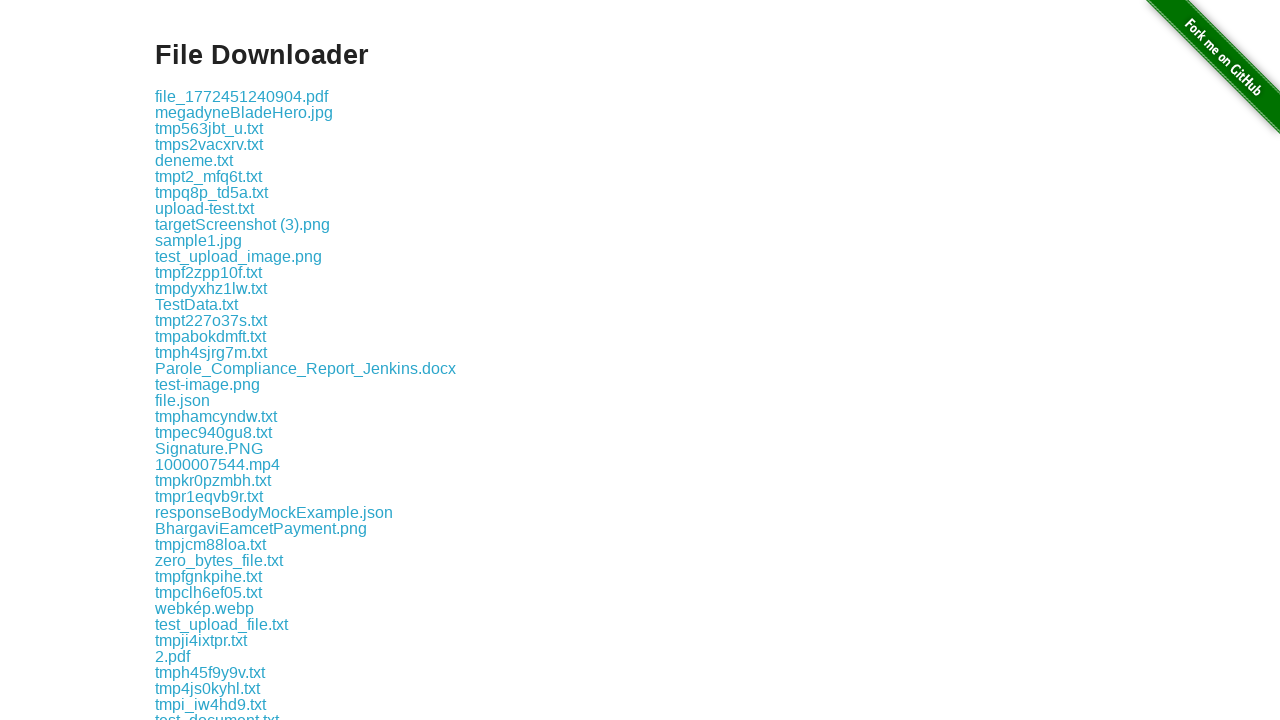

Clicked download link to verify interactivity at (242, 96) on css=.example a >> nth=0
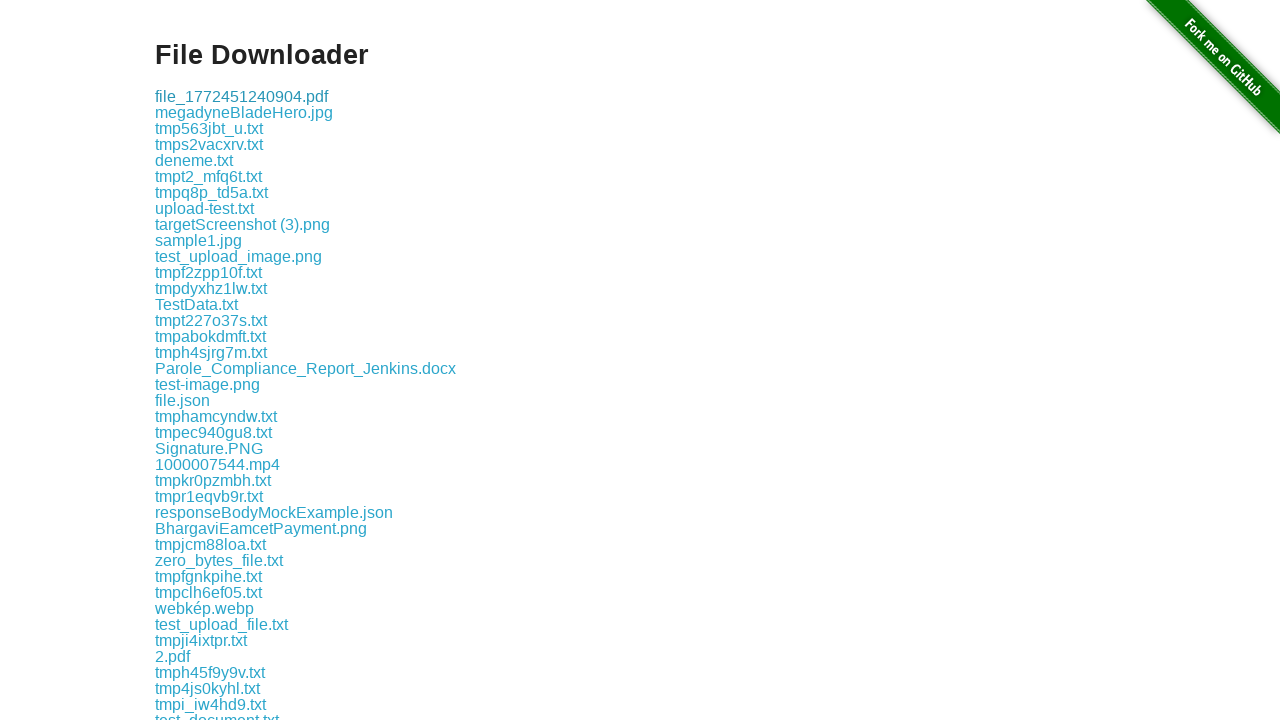

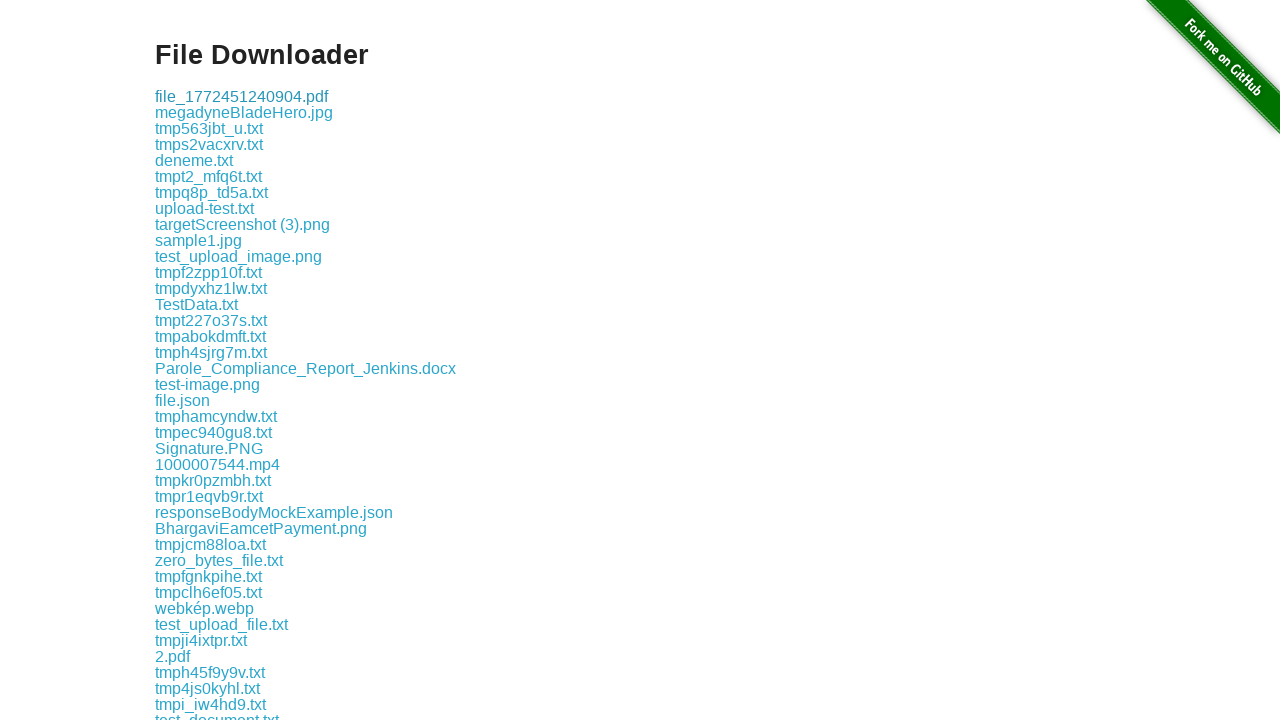